Tests checkbox functionality by ensuring both checkboxes are selected, clicking them if they are not already checked

Starting URL: https://the-internet.herokuapp.com/checkboxes

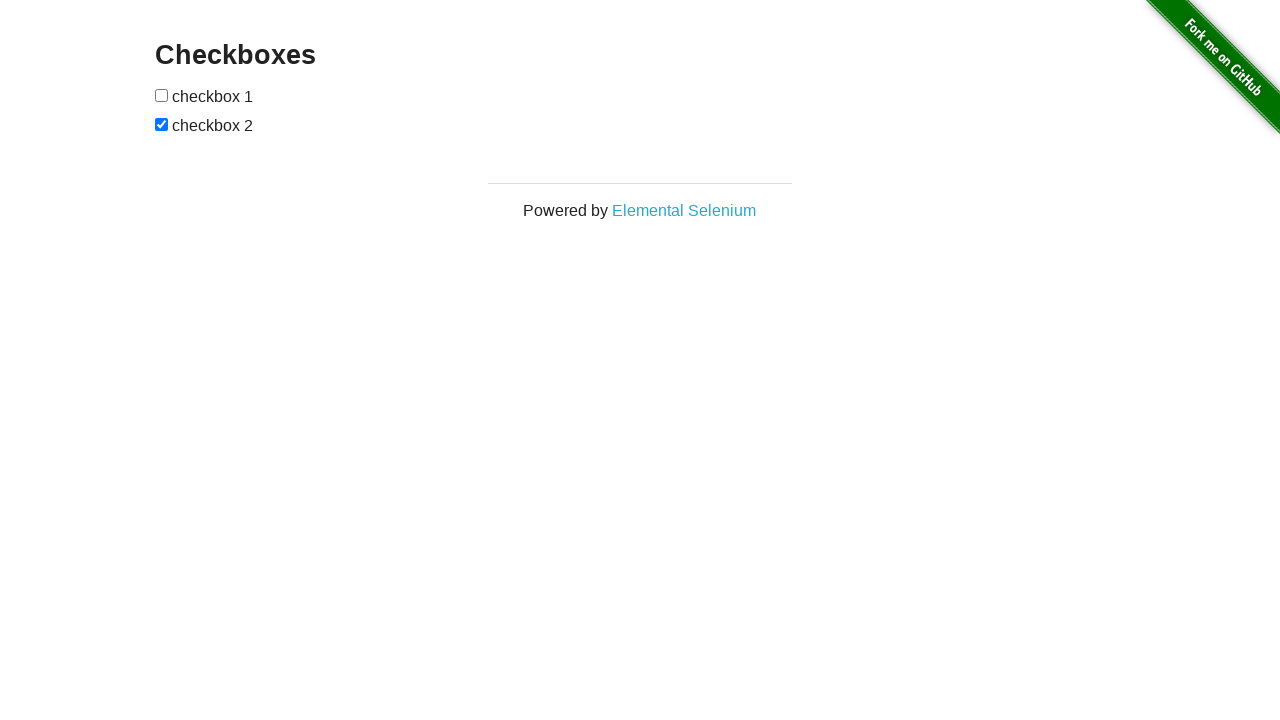

Located first checkbox element
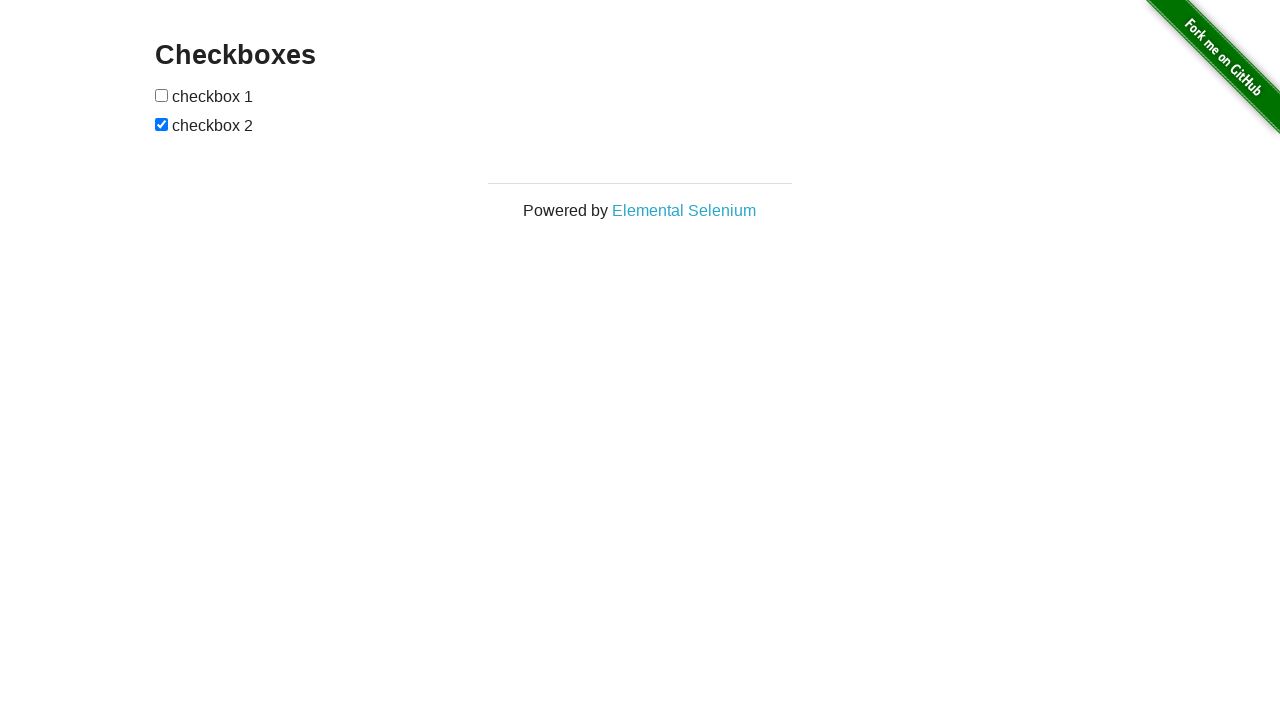

Located second checkbox element
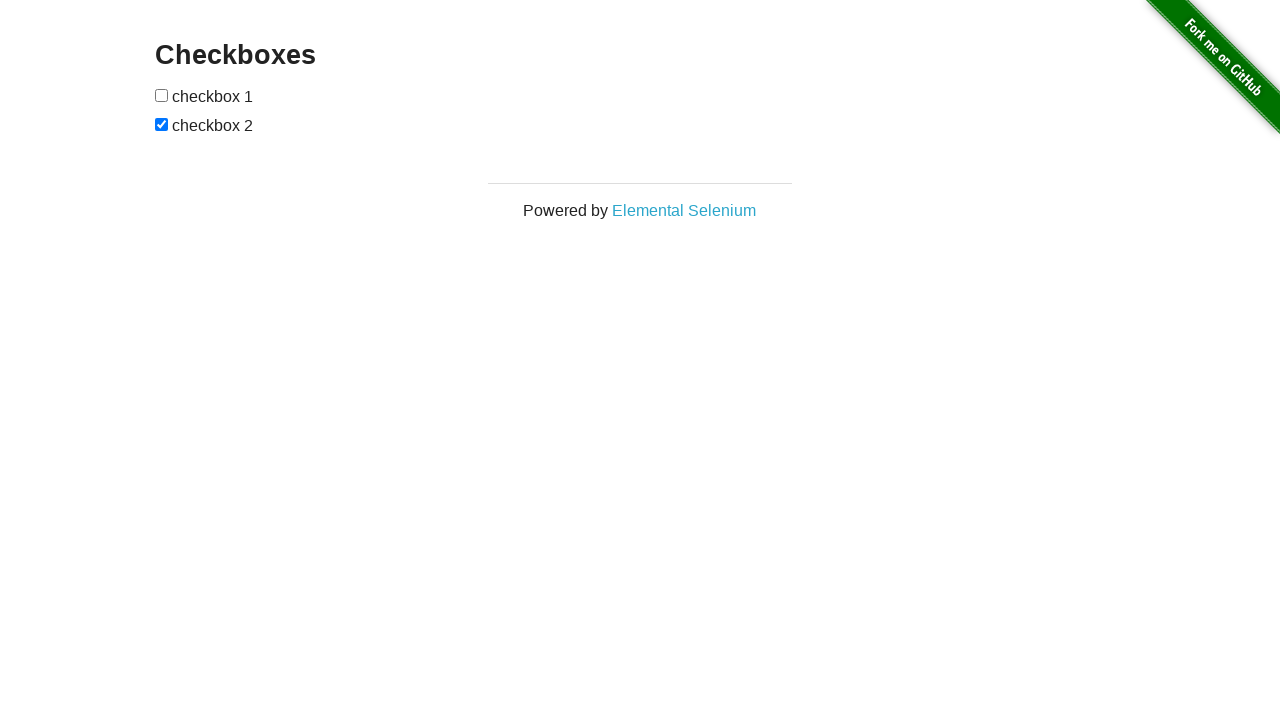

Checked if first checkbox is already selected
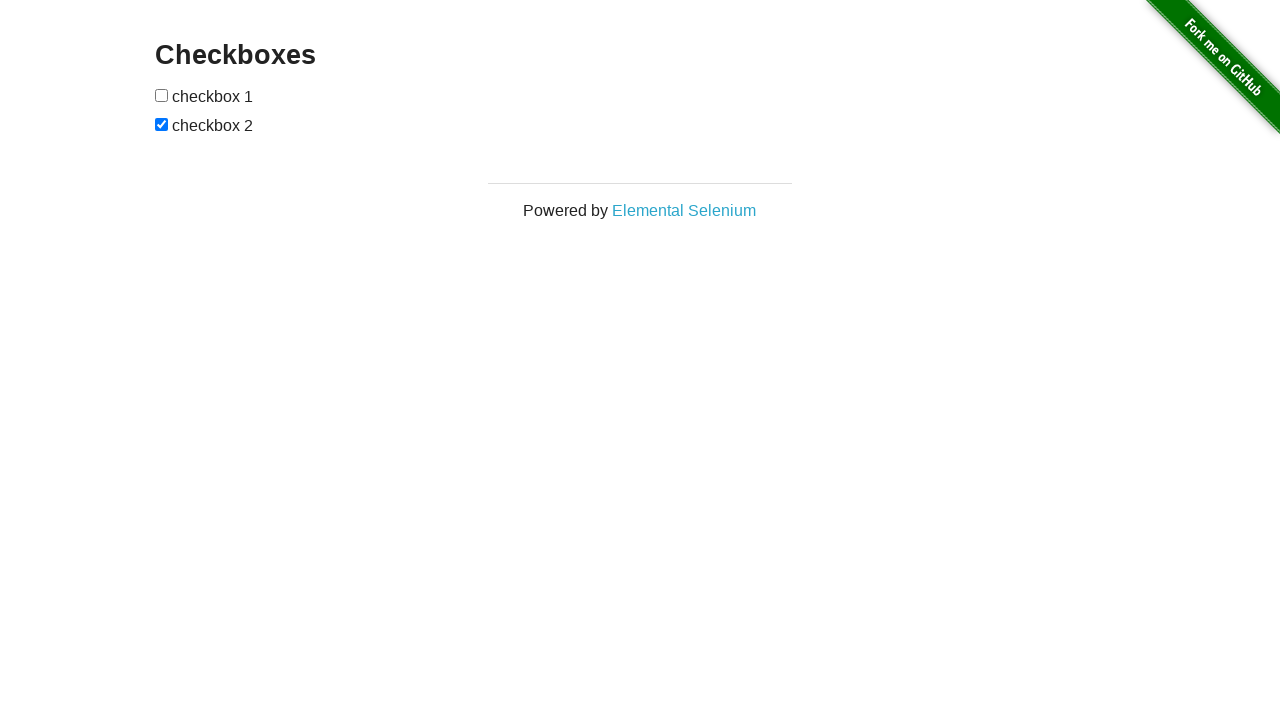

Clicked first checkbox to select it at (162, 95) on (//input[@type='checkbox'])[1]
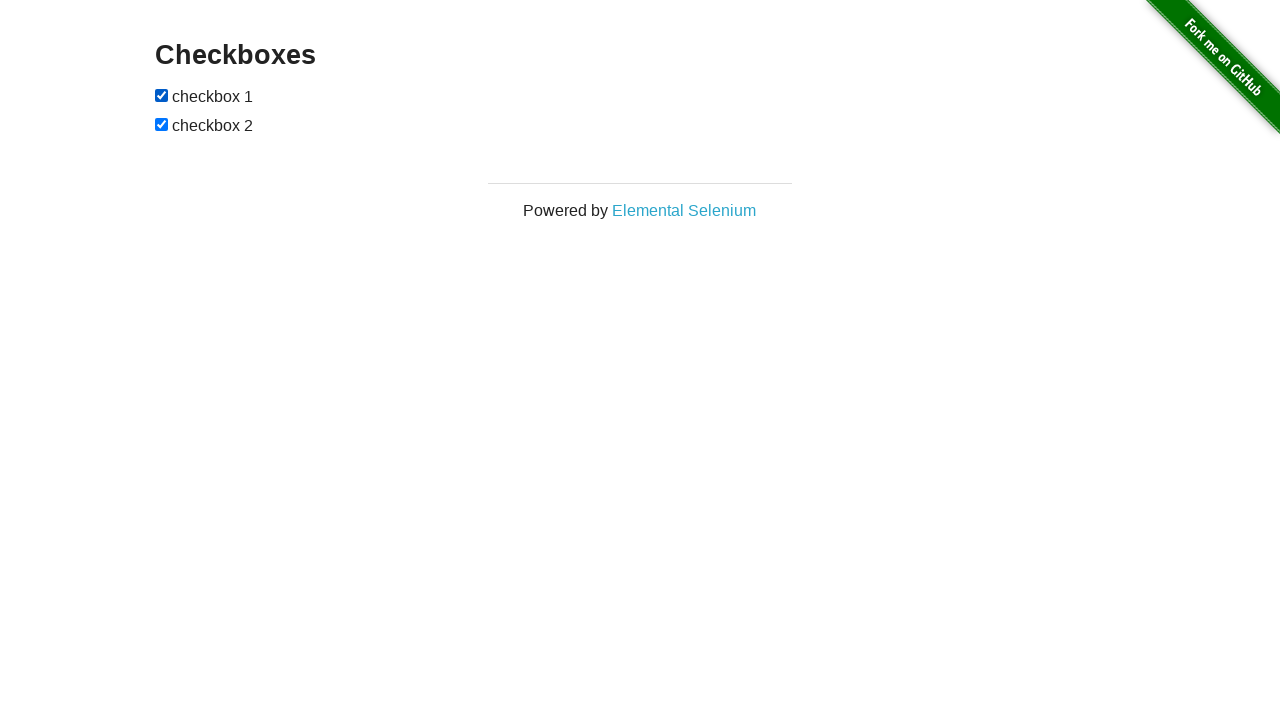

Second checkbox was already selected
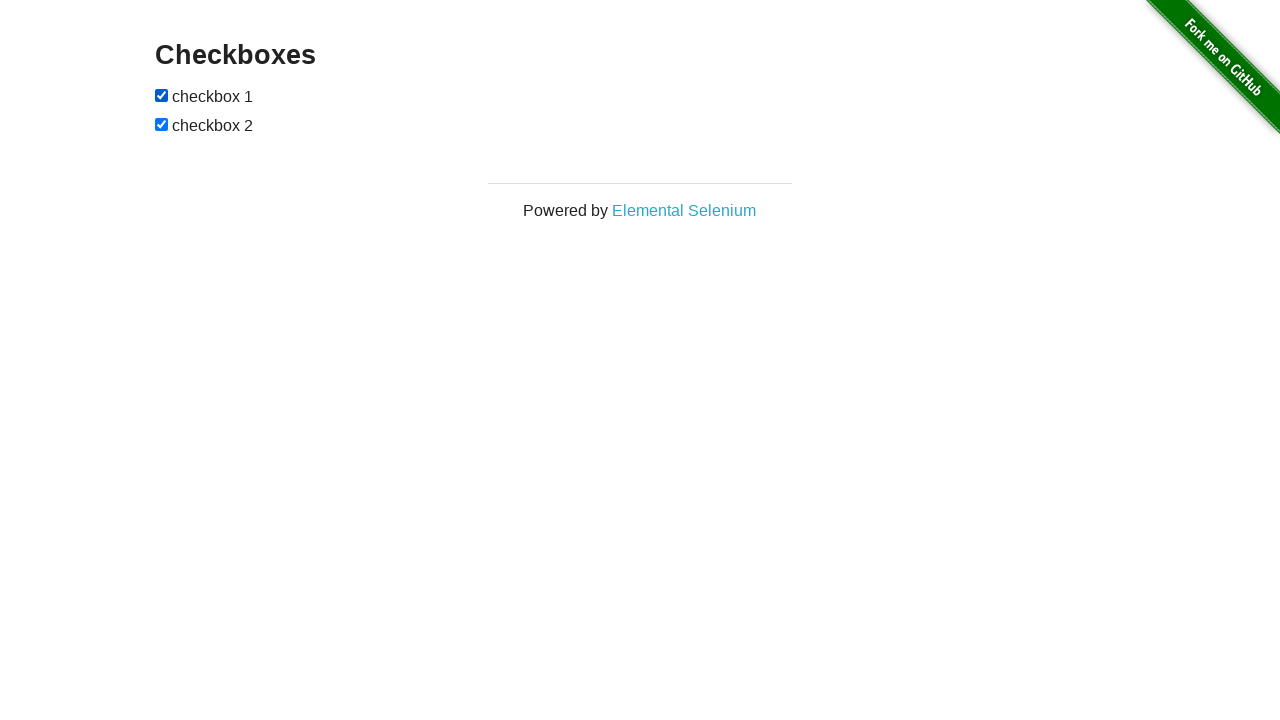

Verified first checkbox is selected
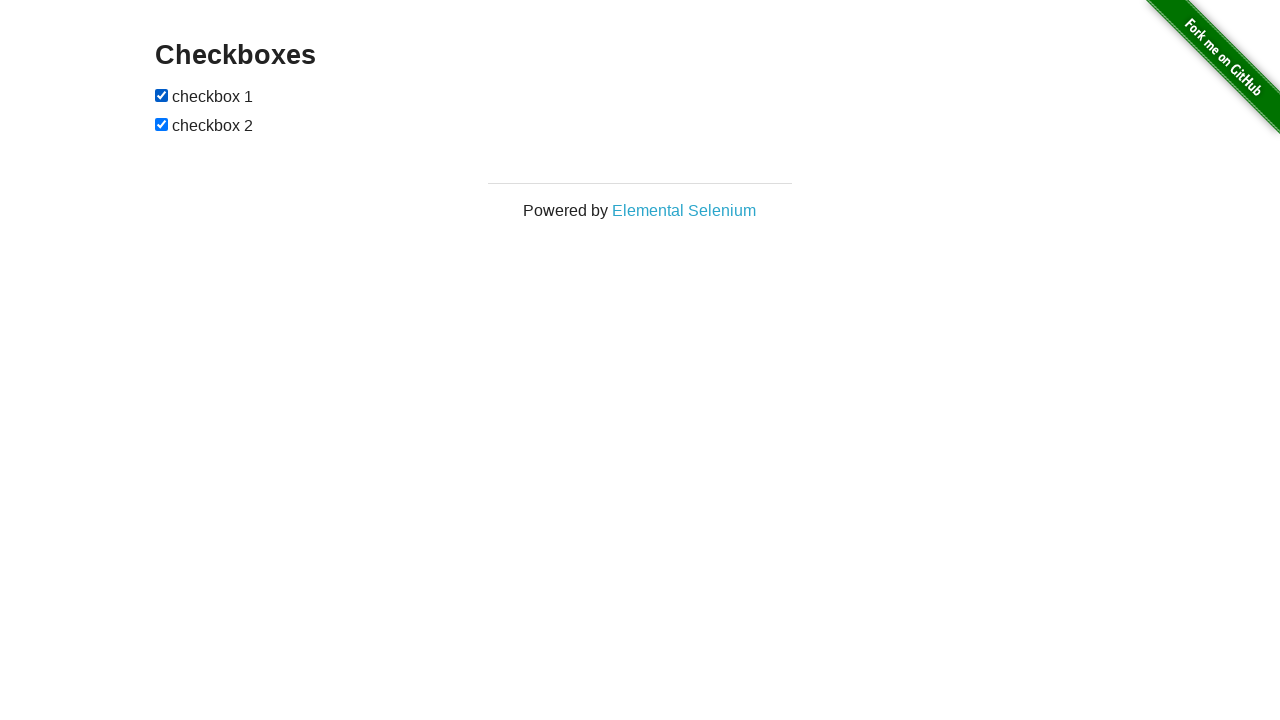

Verified second checkbox is selected
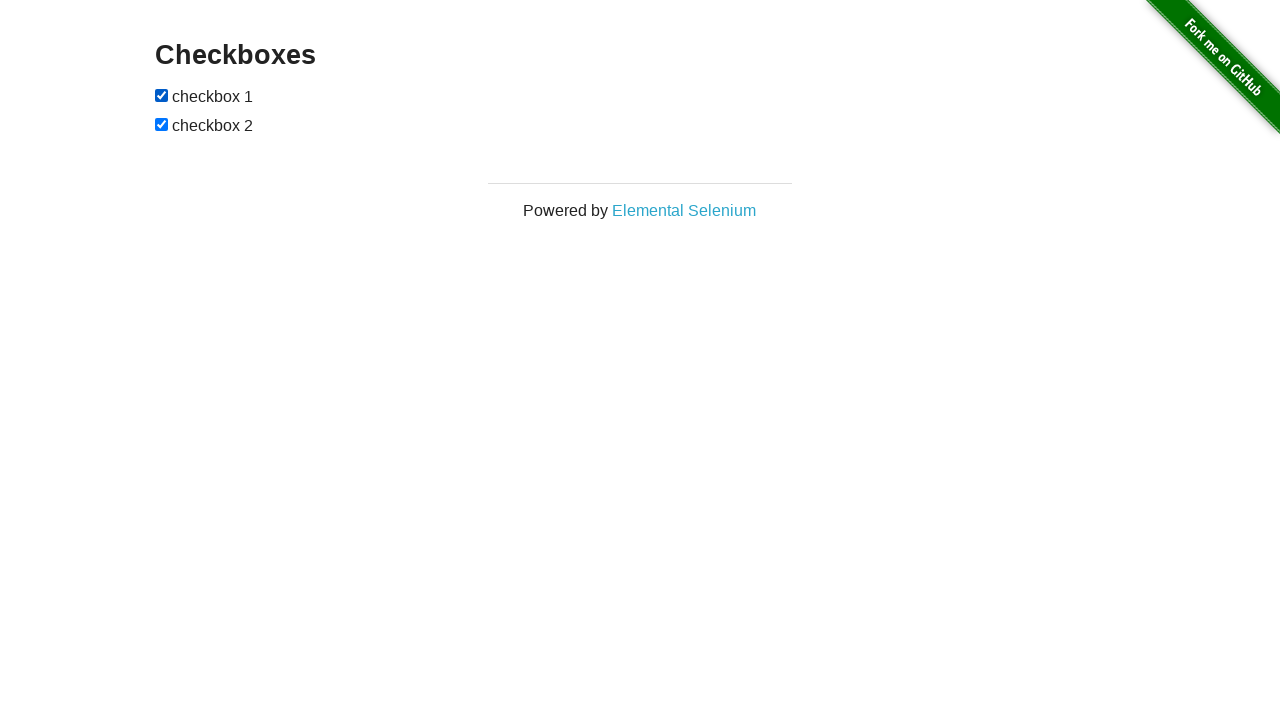

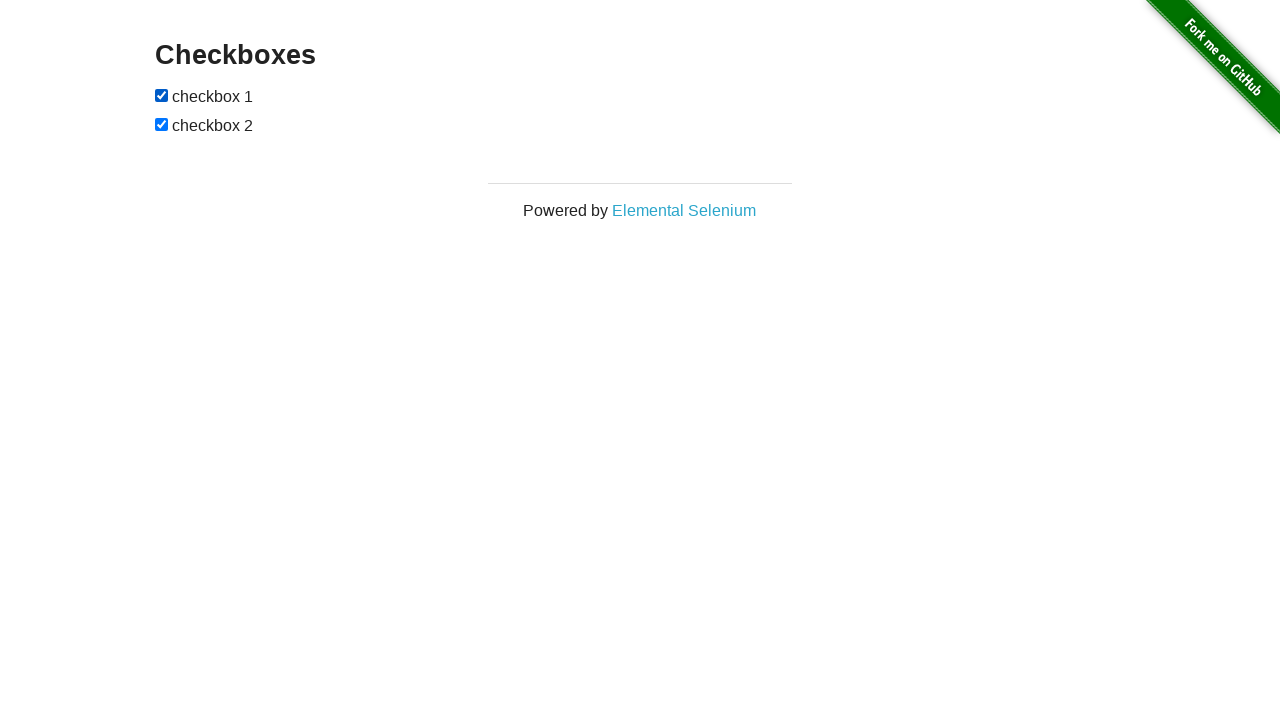